Tests multiple window handling by clicking a link that opens a new window, switching between parent and child windows, and verifying content in each window

Starting URL: https://the-internet.herokuapp.com/

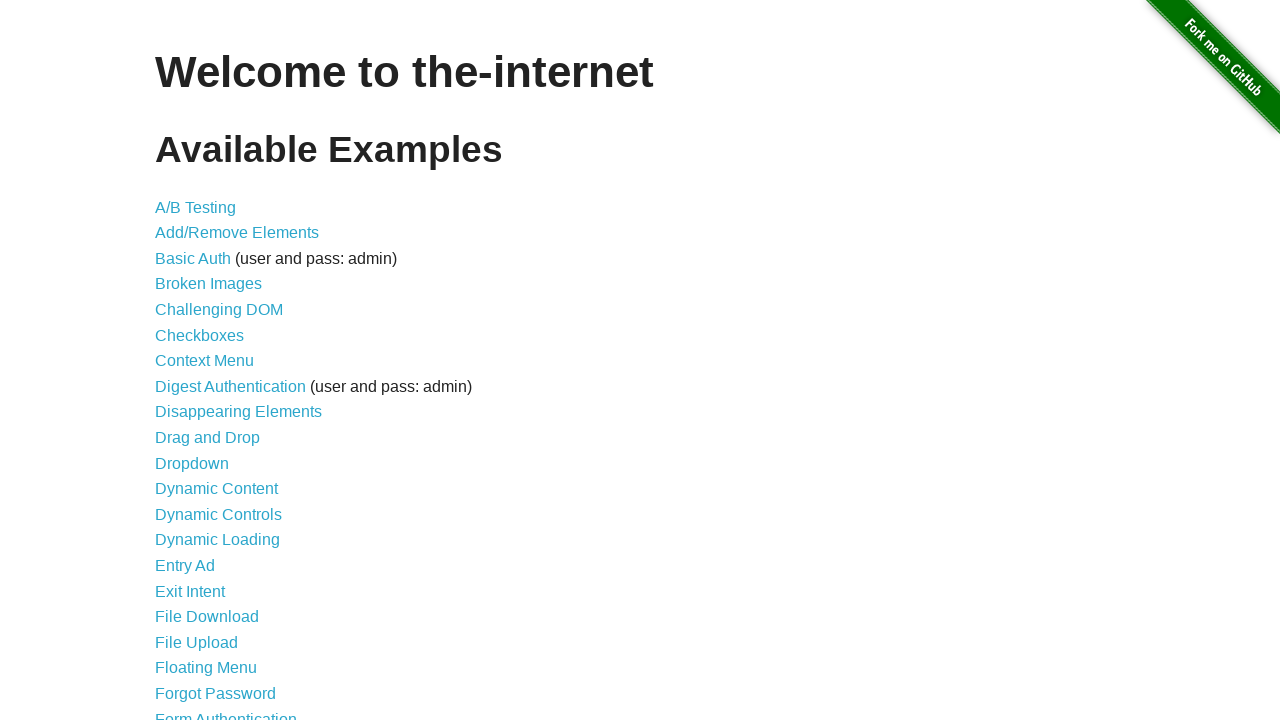

Clicked on 'Multiple Windows' link to navigate to window handling test page at (218, 369) on a:text('Multiple Windows')
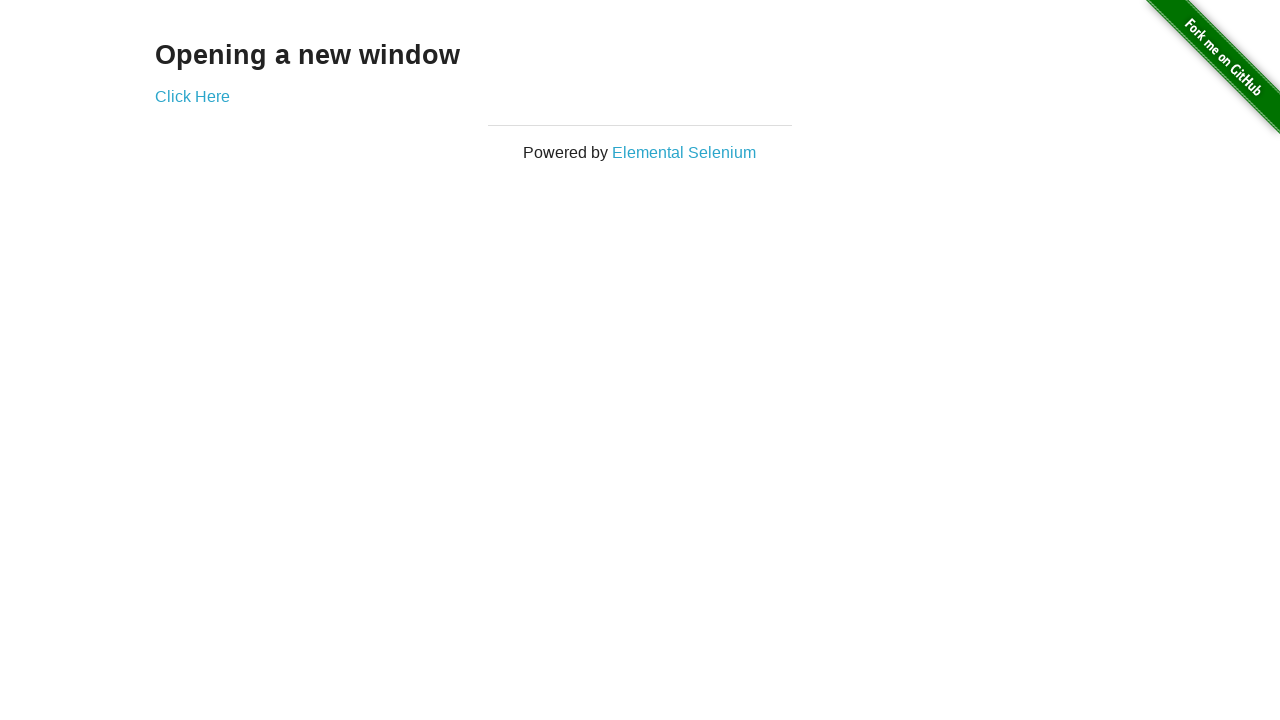

Clicked 'Click Here' link which opened a new child window at (192, 96) on a:text('Click Here')
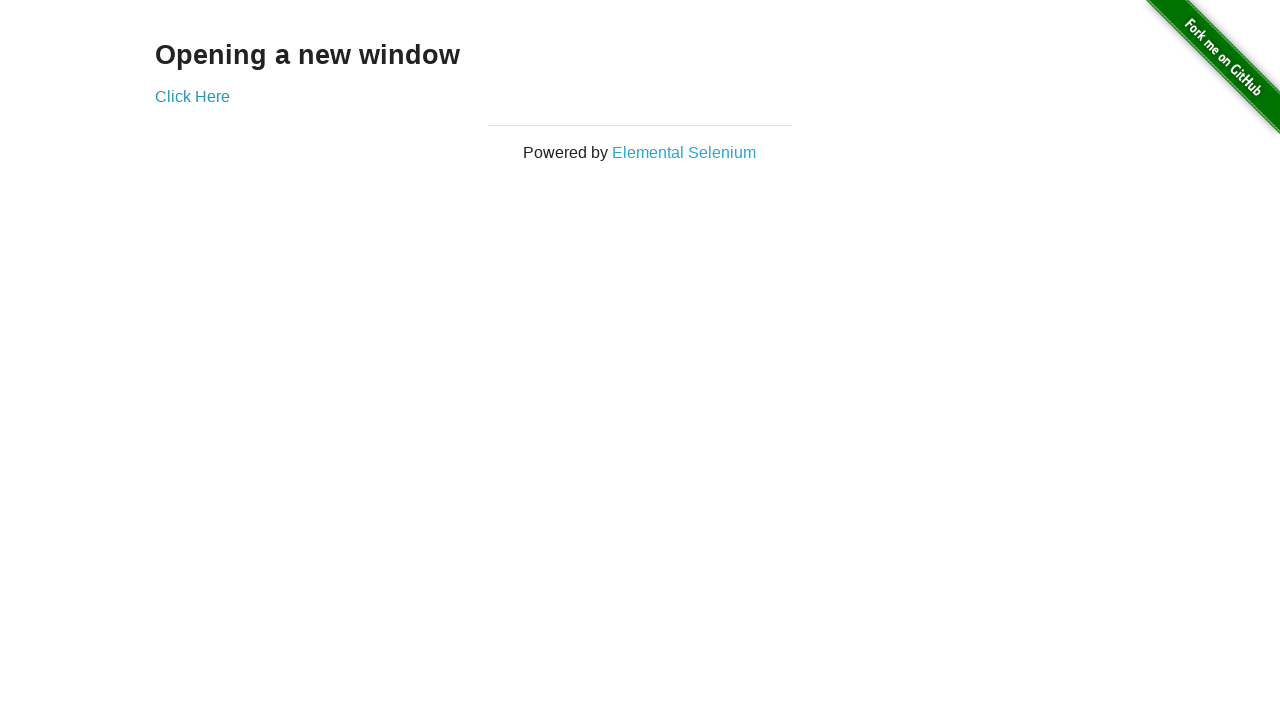

New child window loaded successfully
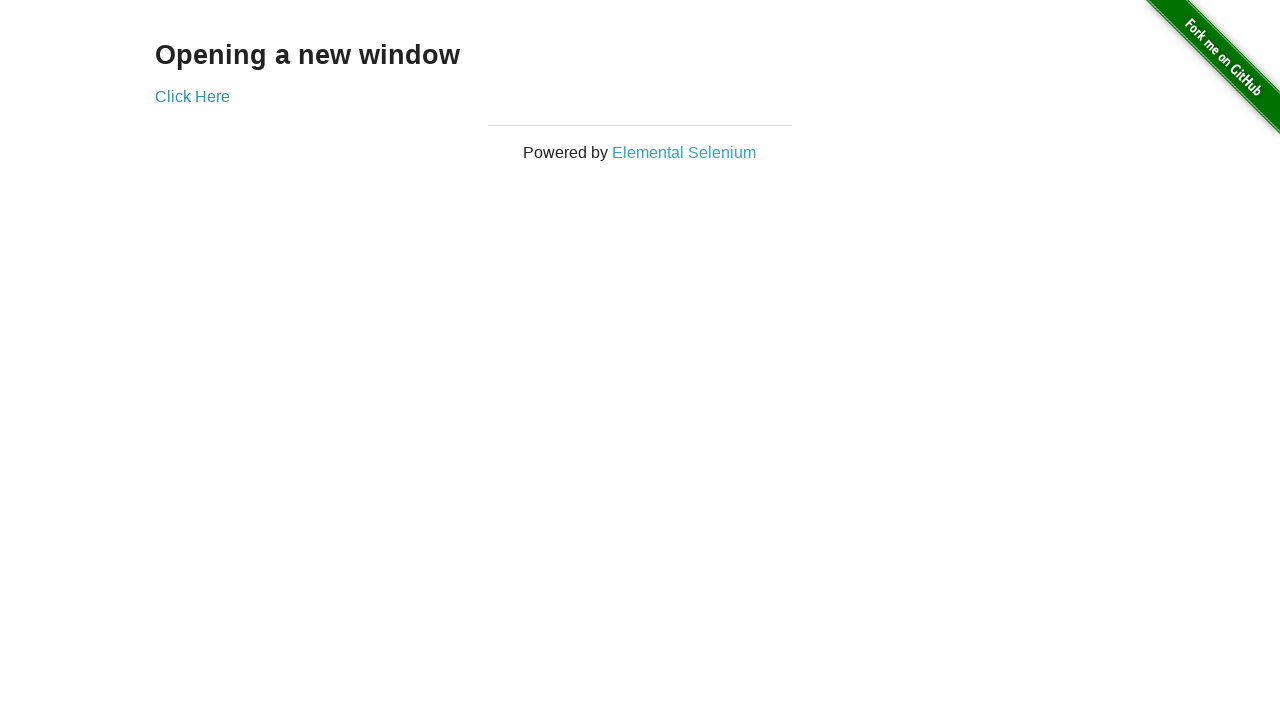

Retrieved text content from child window: 
  New Window

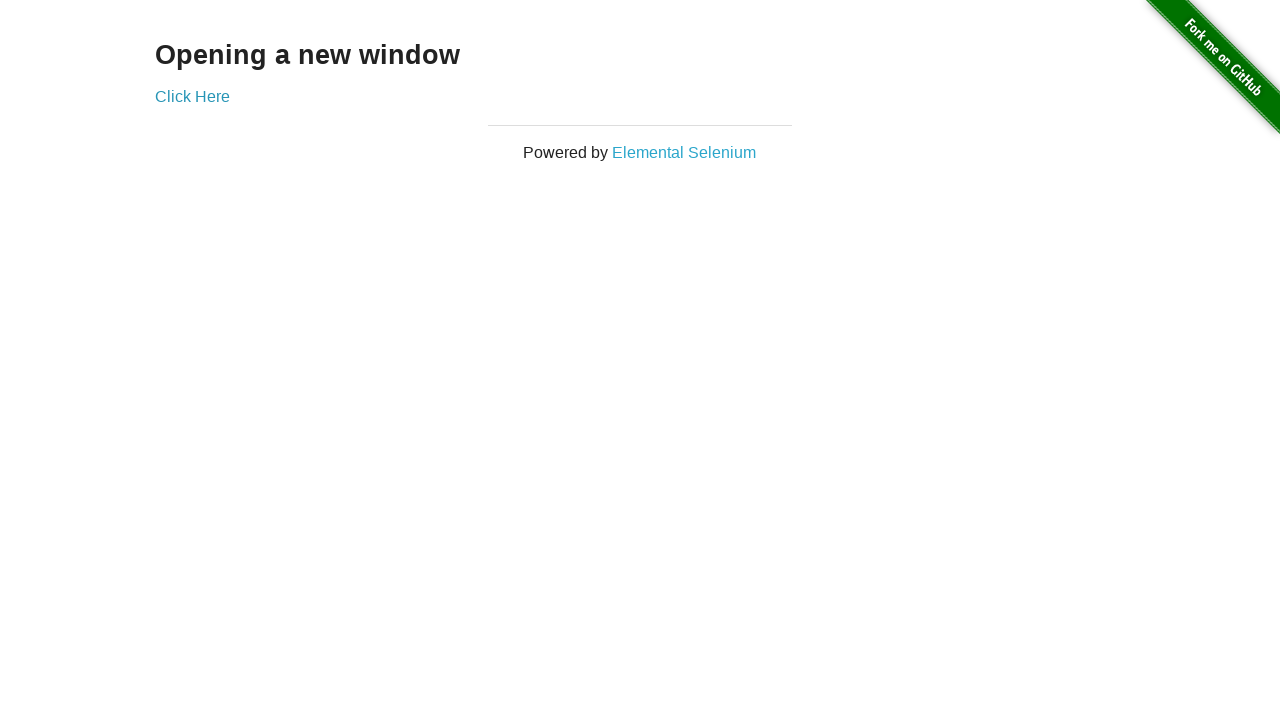

Retrieved text content from parent window: Opening a new window
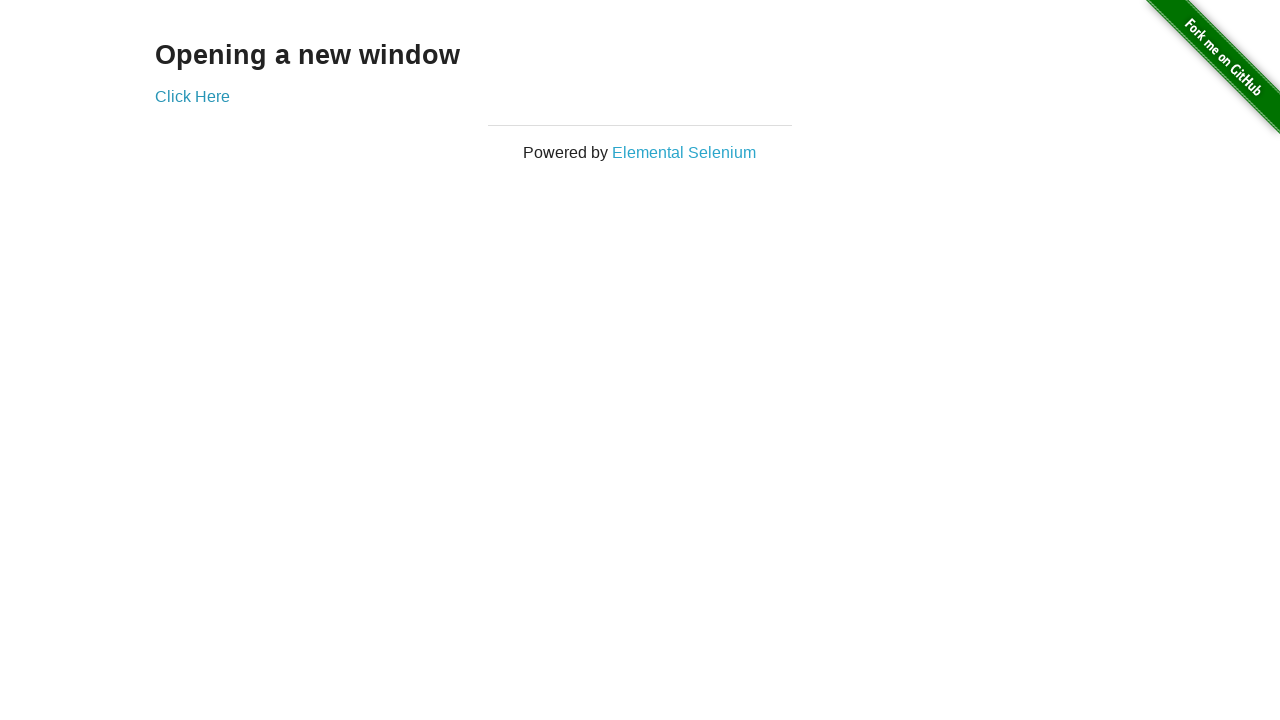

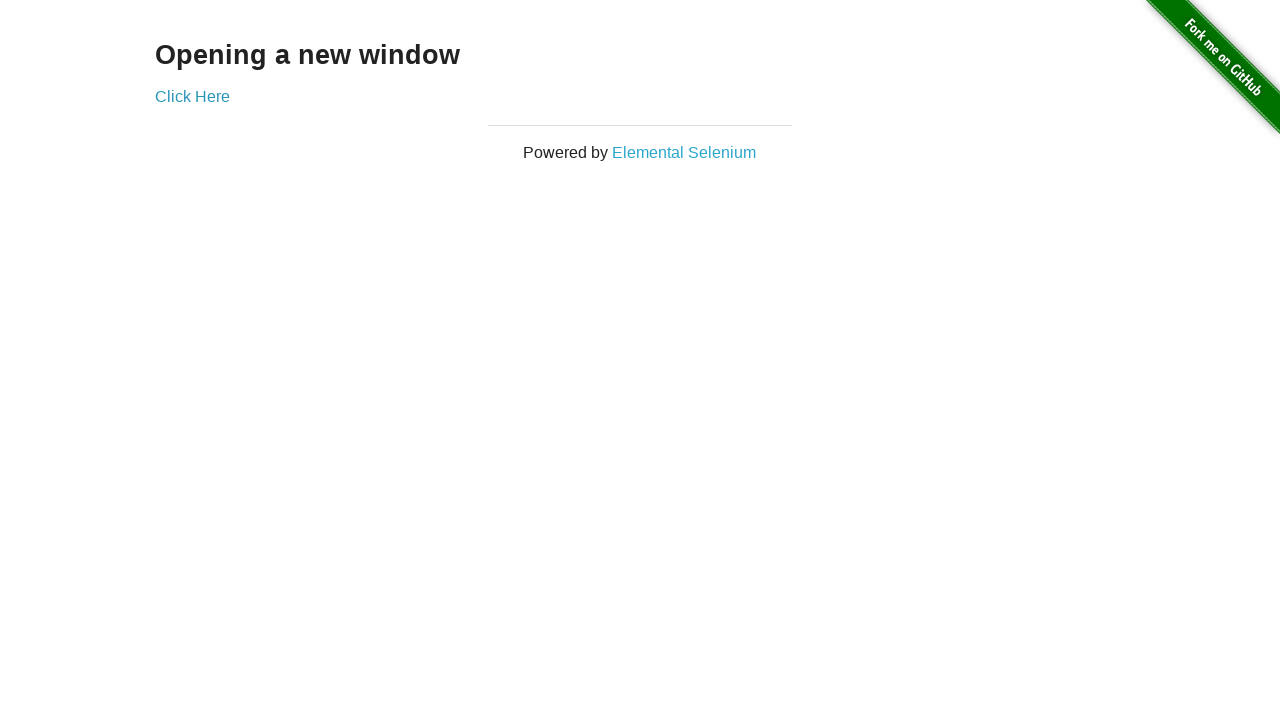